Solves a math problem by reading two numbers from the page, calculating their sum, selecting the answer from a dropdown, and submitting the form

Starting URL: https://suninjuly.github.io/selects1.html

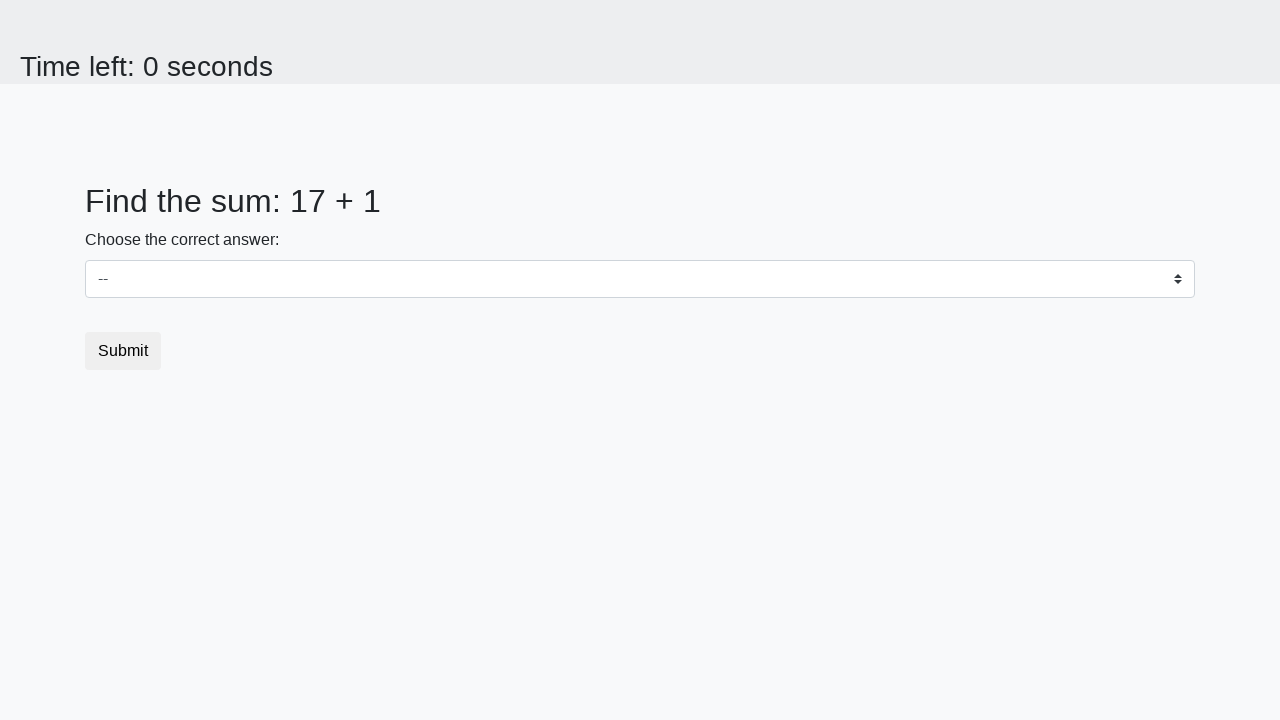

Retrieved first number from page element #num1
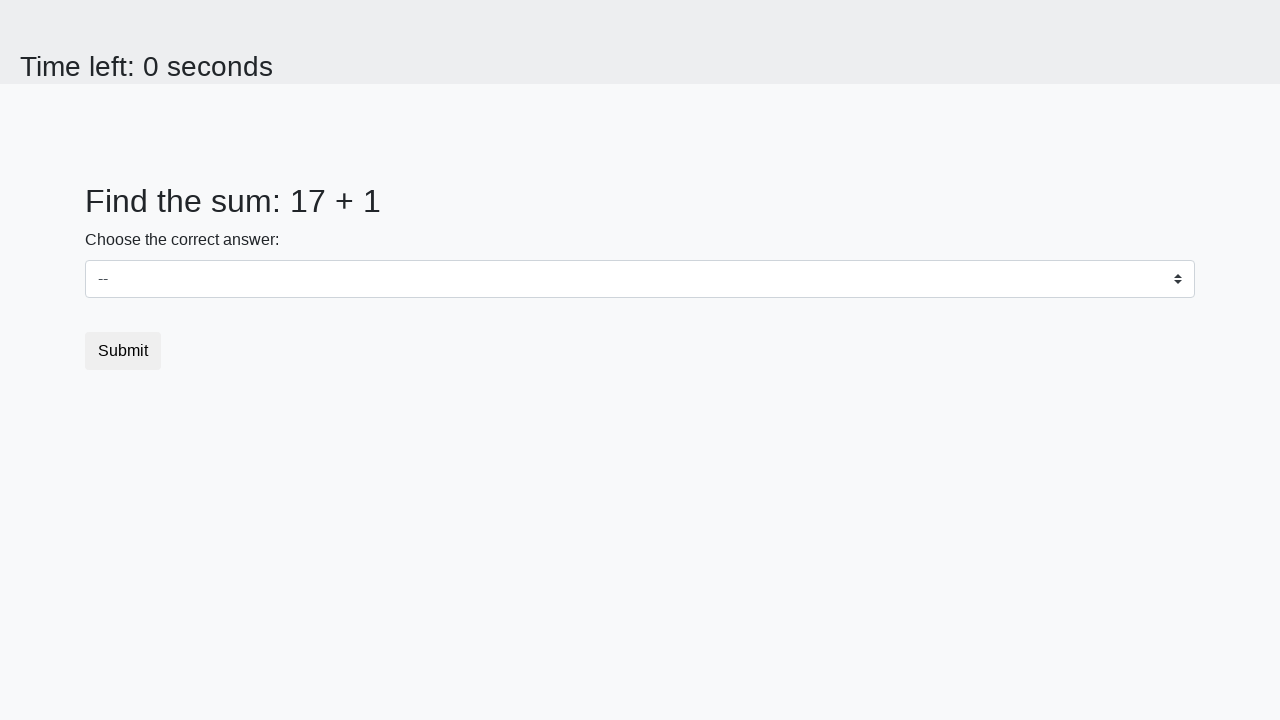

Retrieved second number from page element #num2
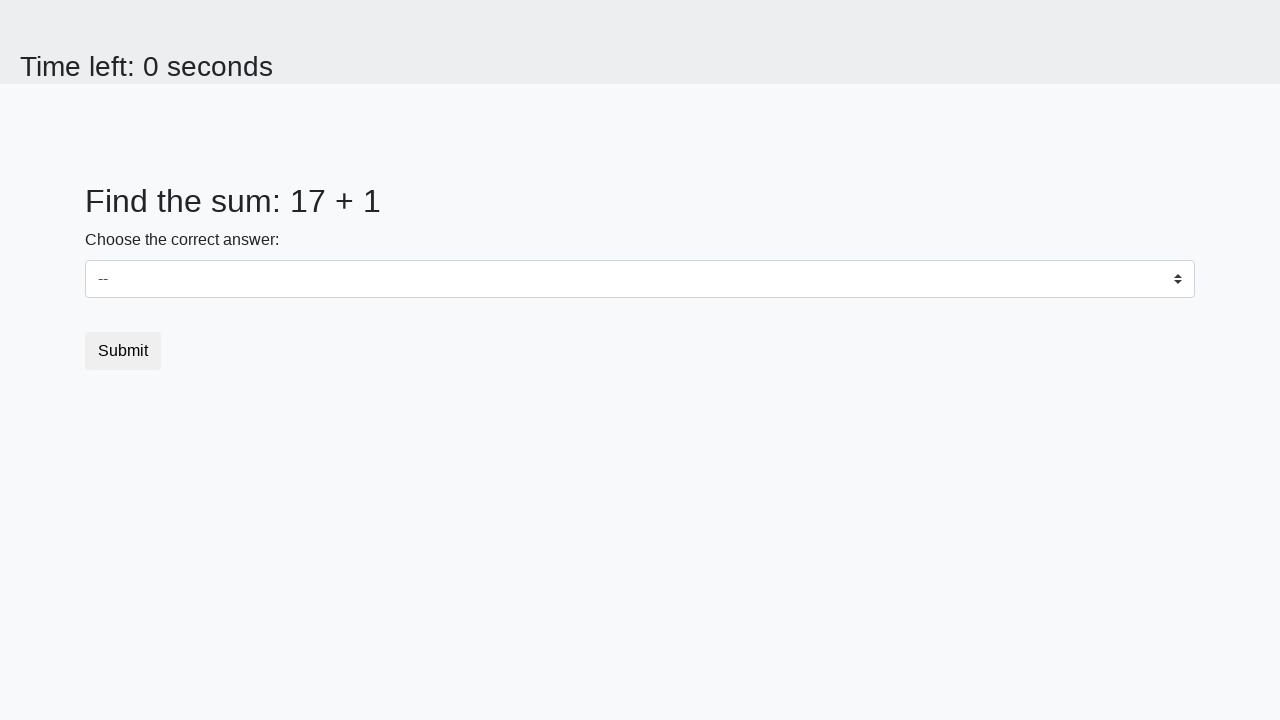

Calculated sum: 17 + 1 = 18
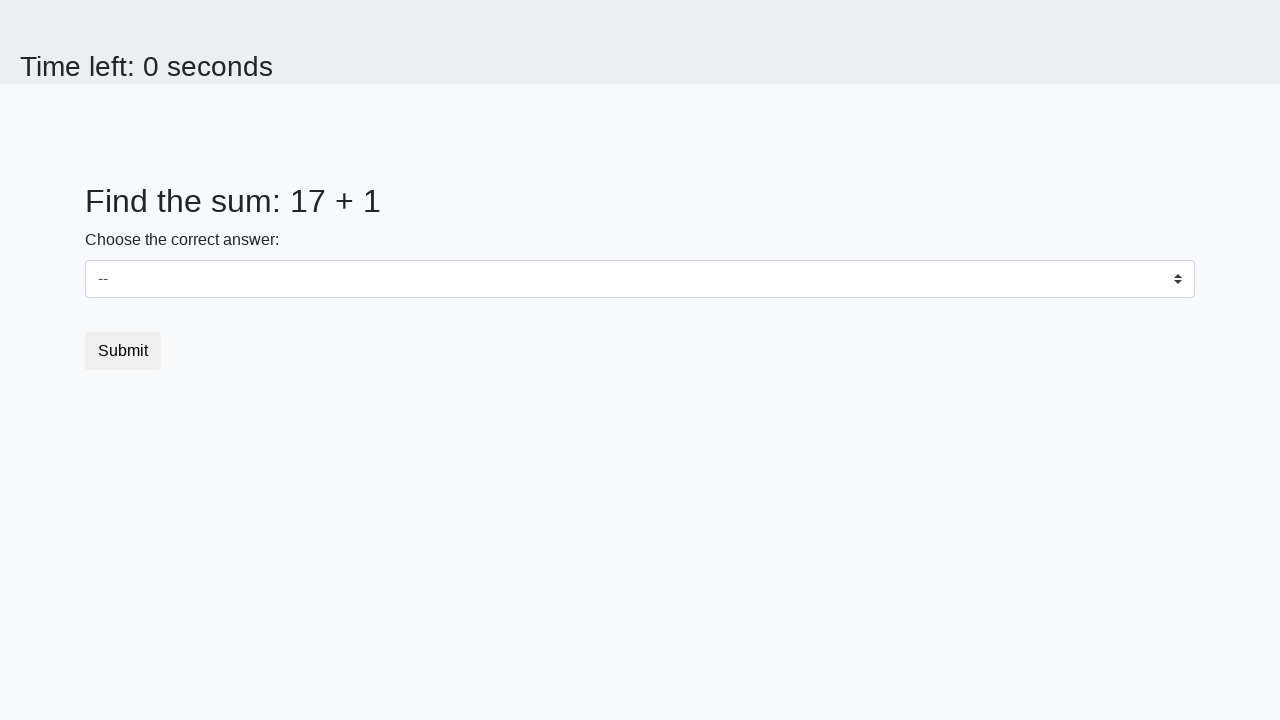

Selected answer '18' from dropdown #dropdown on #dropdown
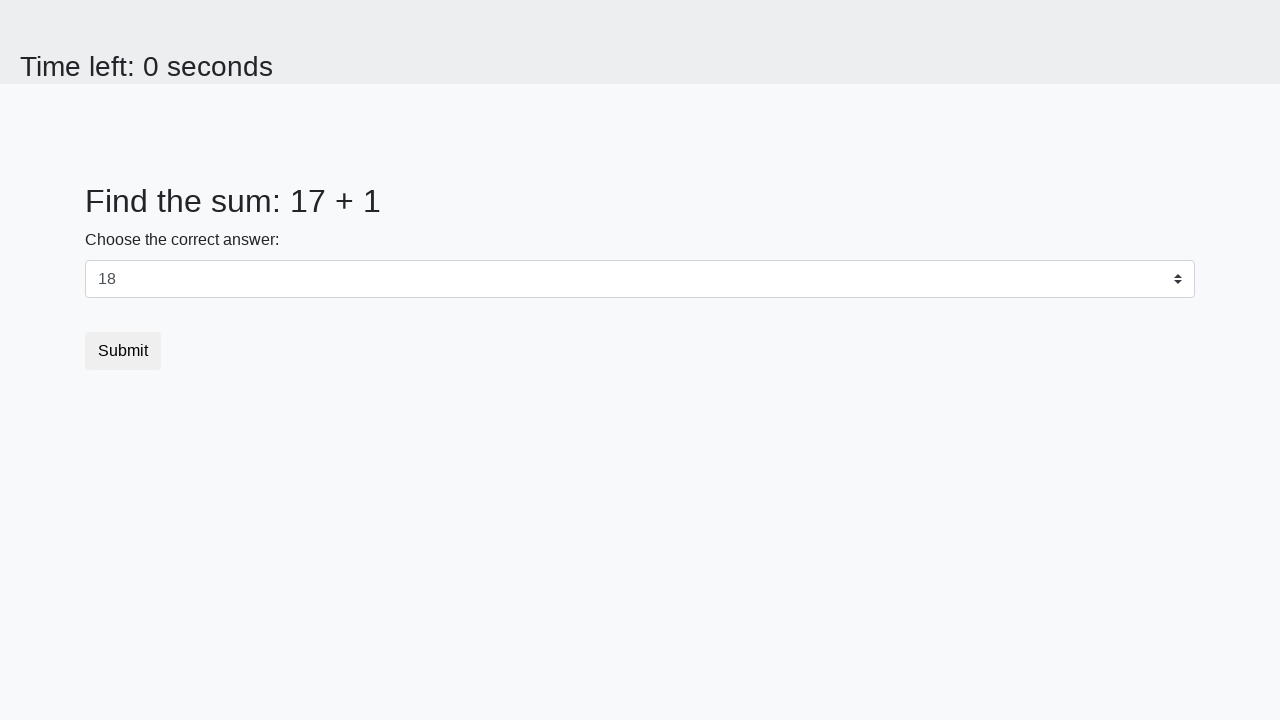

Clicked submit button to submit the form at (123, 351) on button[type='submit']
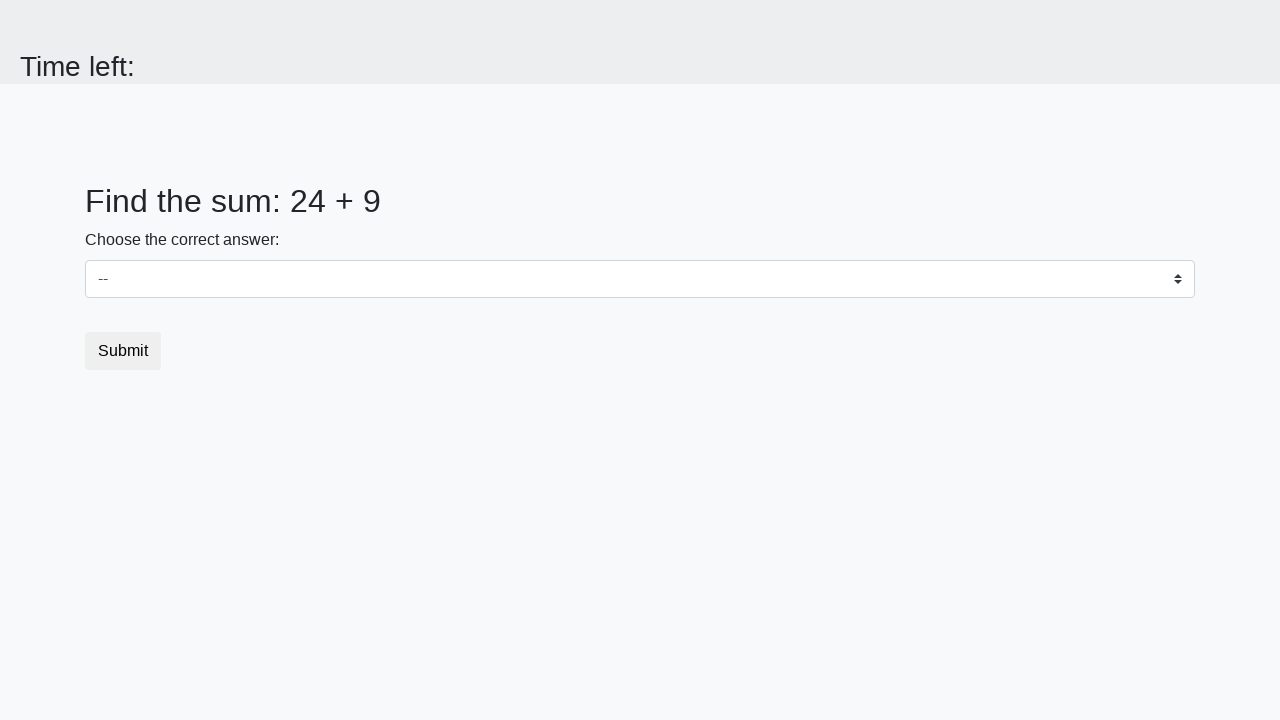

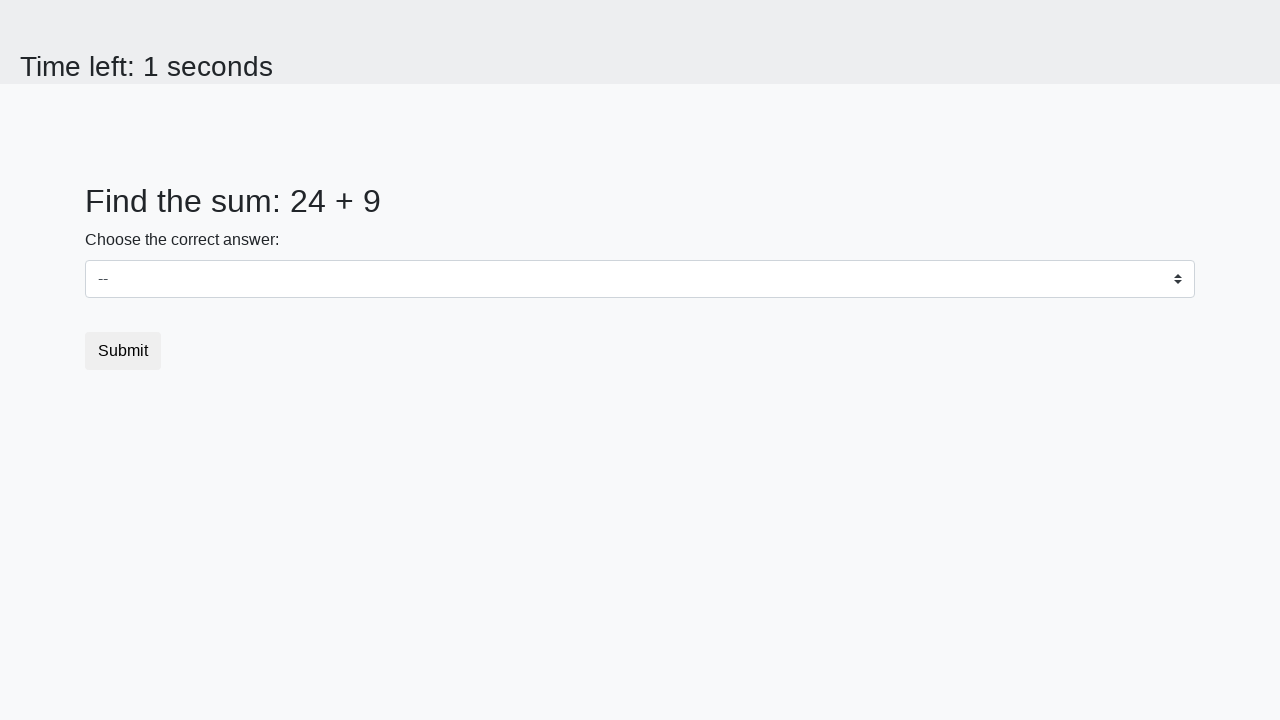